Tests basic navigation on Deccan Chronicle website by clicking on the Home link from the homepage.

Starting URL: http://www.deccanchronicle.com/

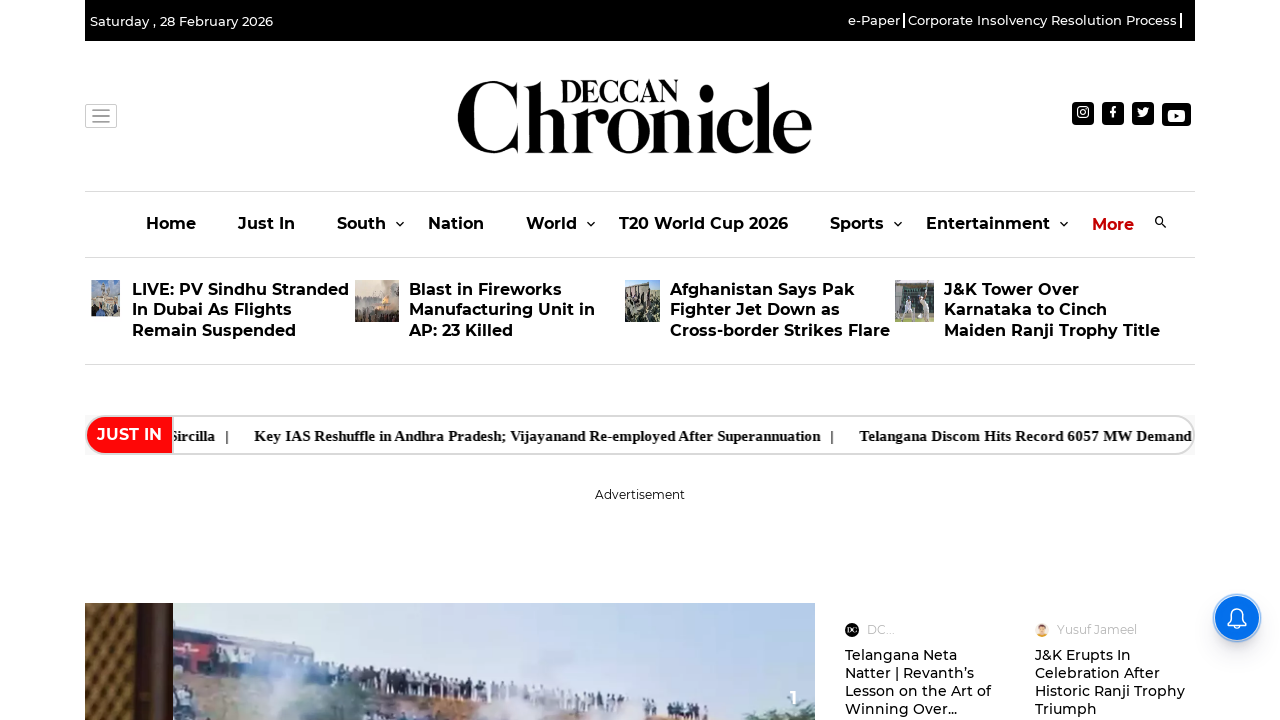

Navigated to Deccan Chronicle homepage
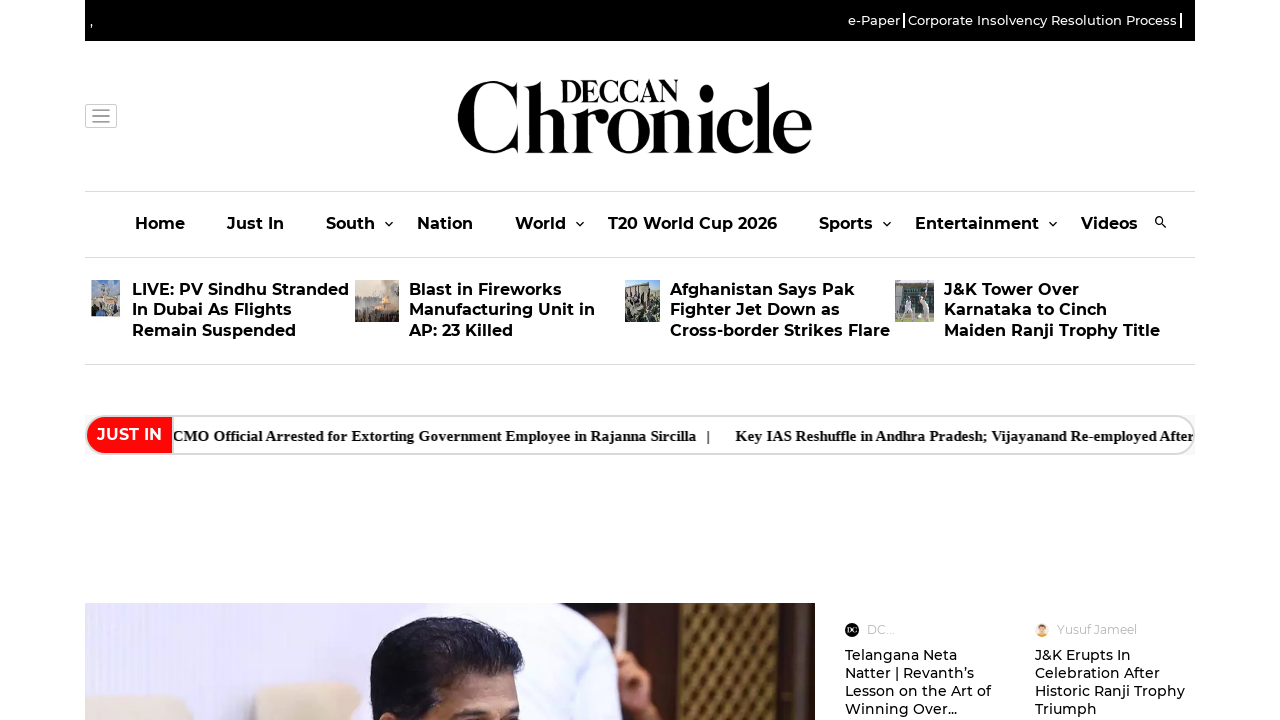

Clicked on the Home link at (160, 224) on a:text('Home')
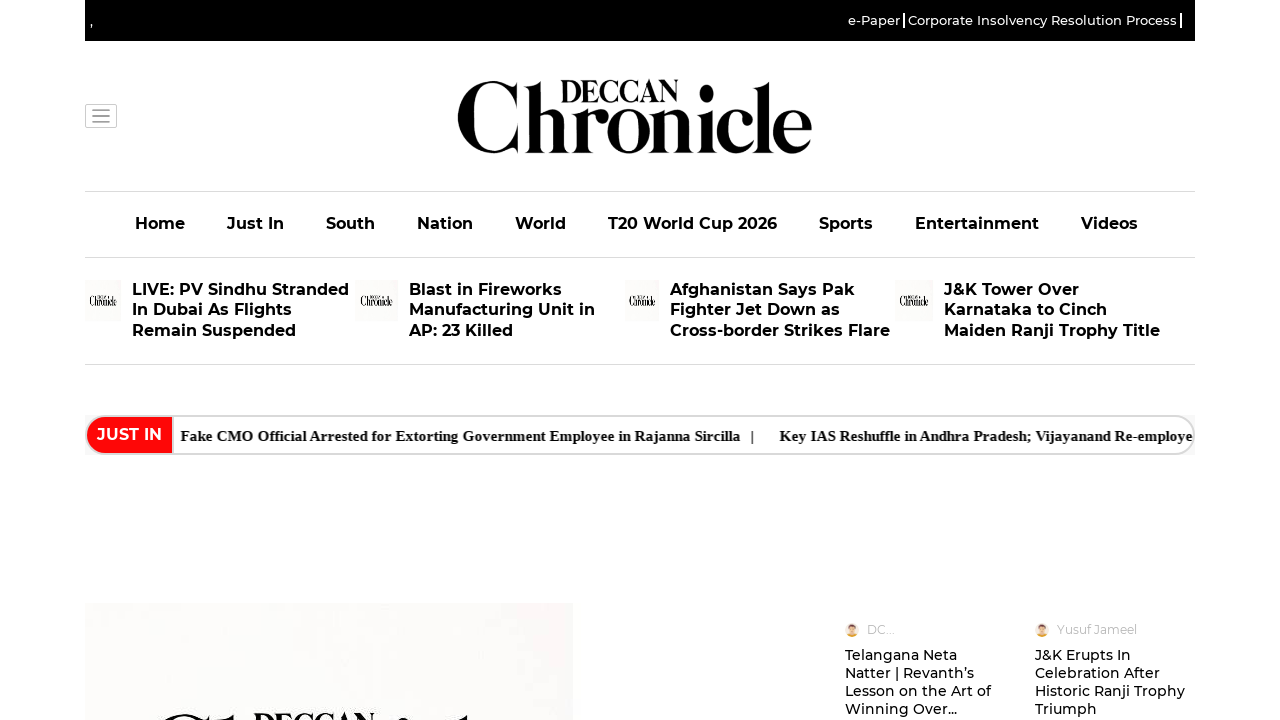

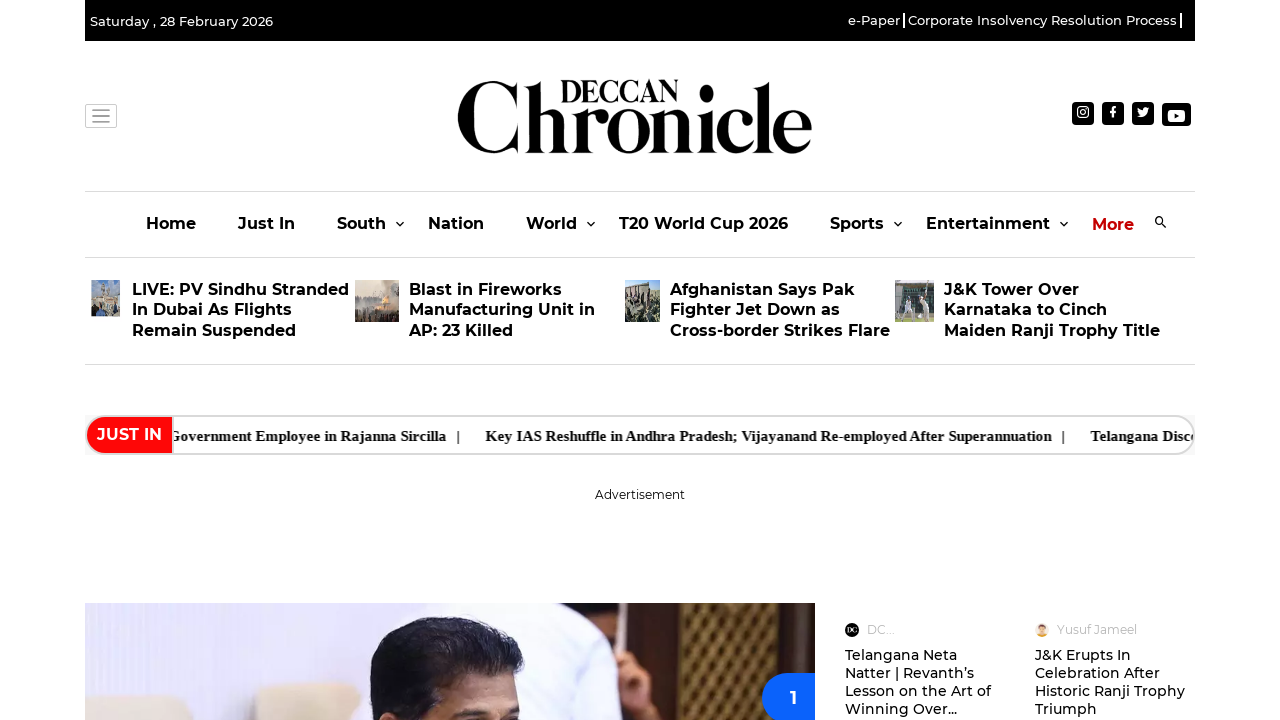